Tests scrolling down and up functionality on the mortgage calculator page (Edge variant)

Starting URL: https://www.mortgagecalculator.org/

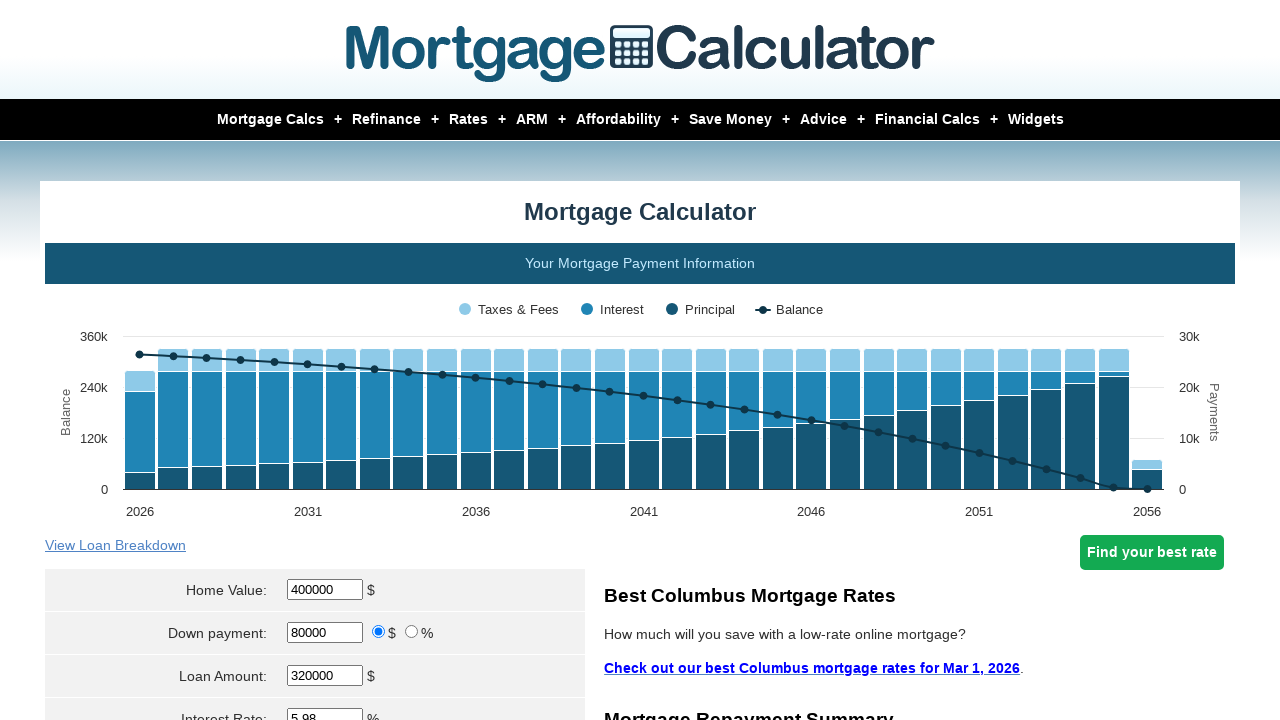

Scrolled down 1000 pixels on mortgage calculator page
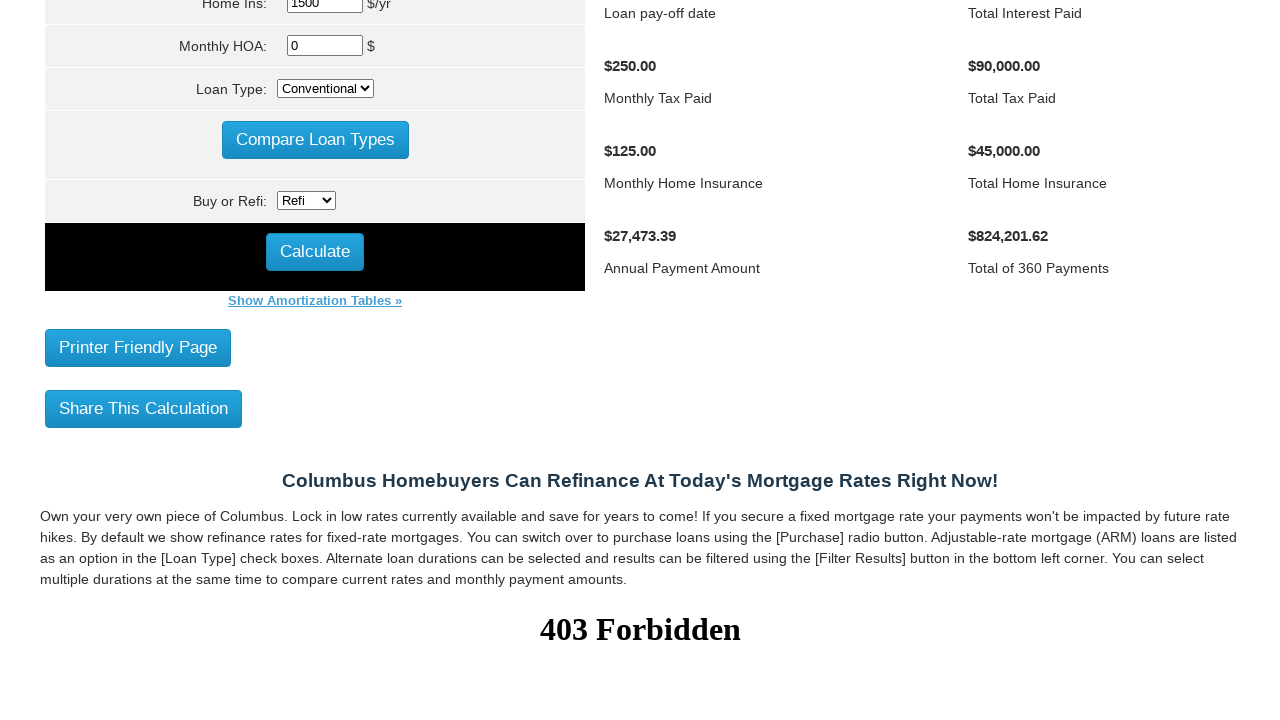

Waited 1000ms for page to settle
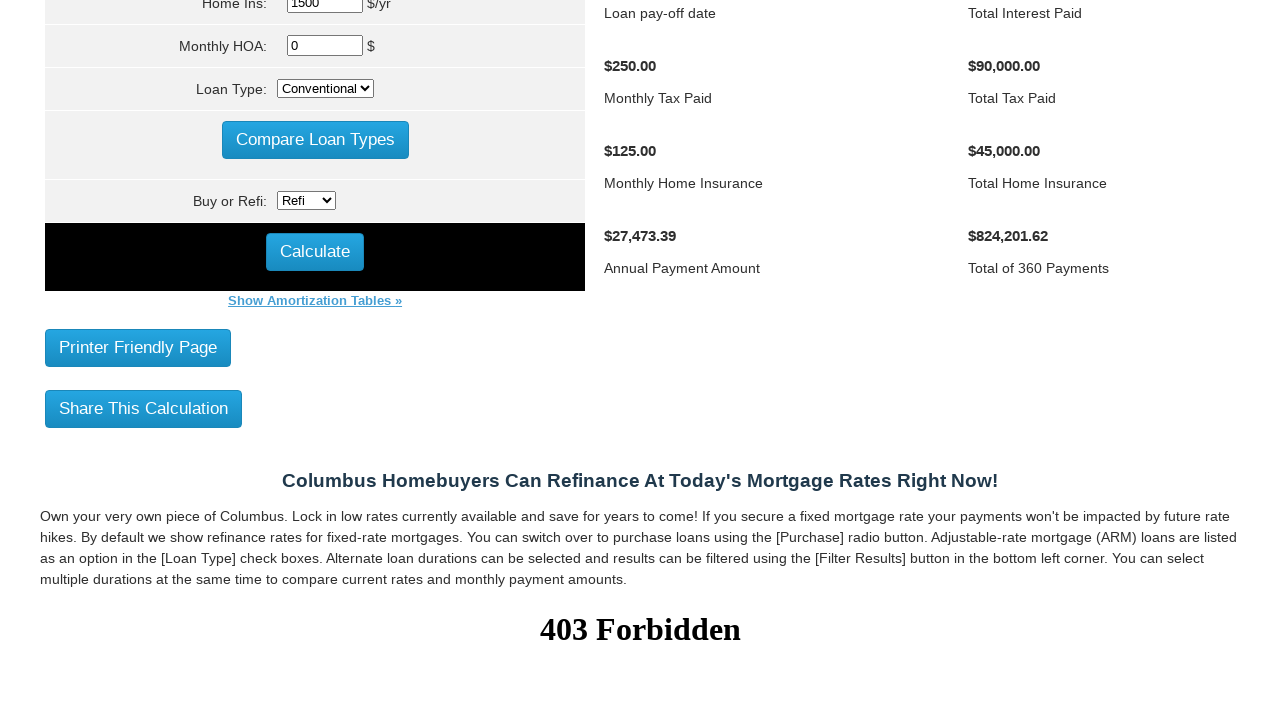

Scrolled back up 1000 pixels to original position
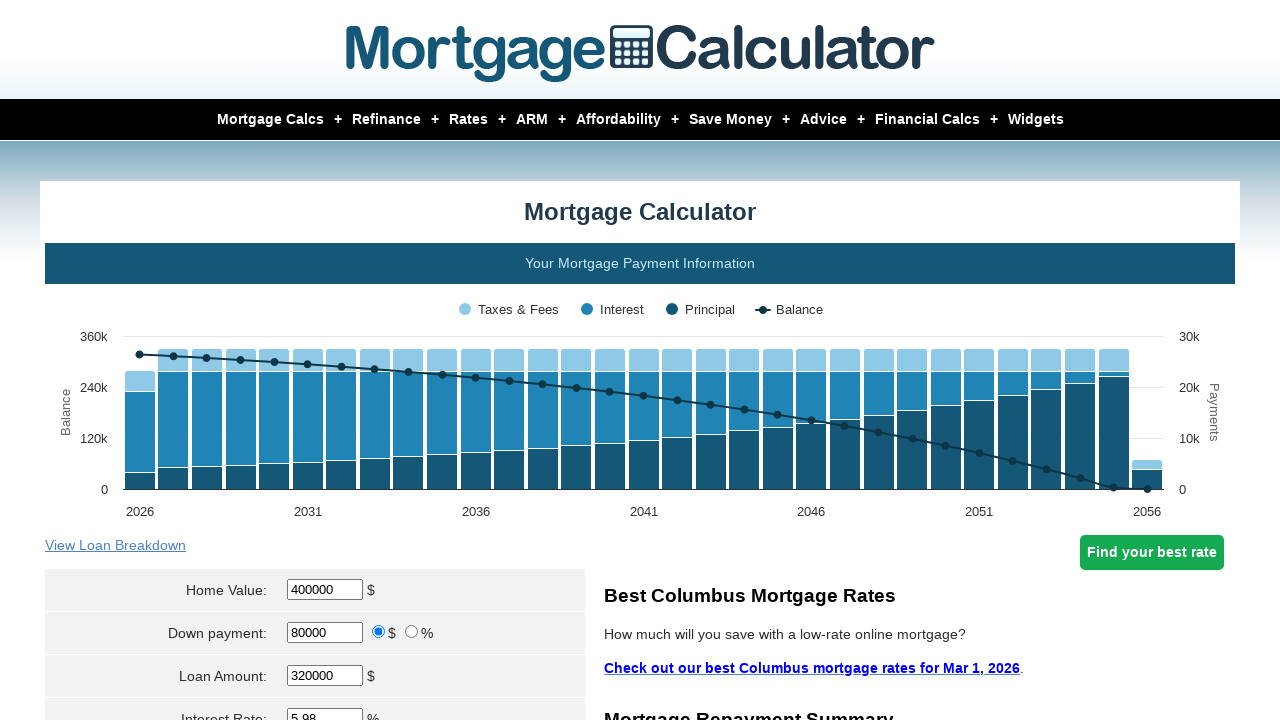

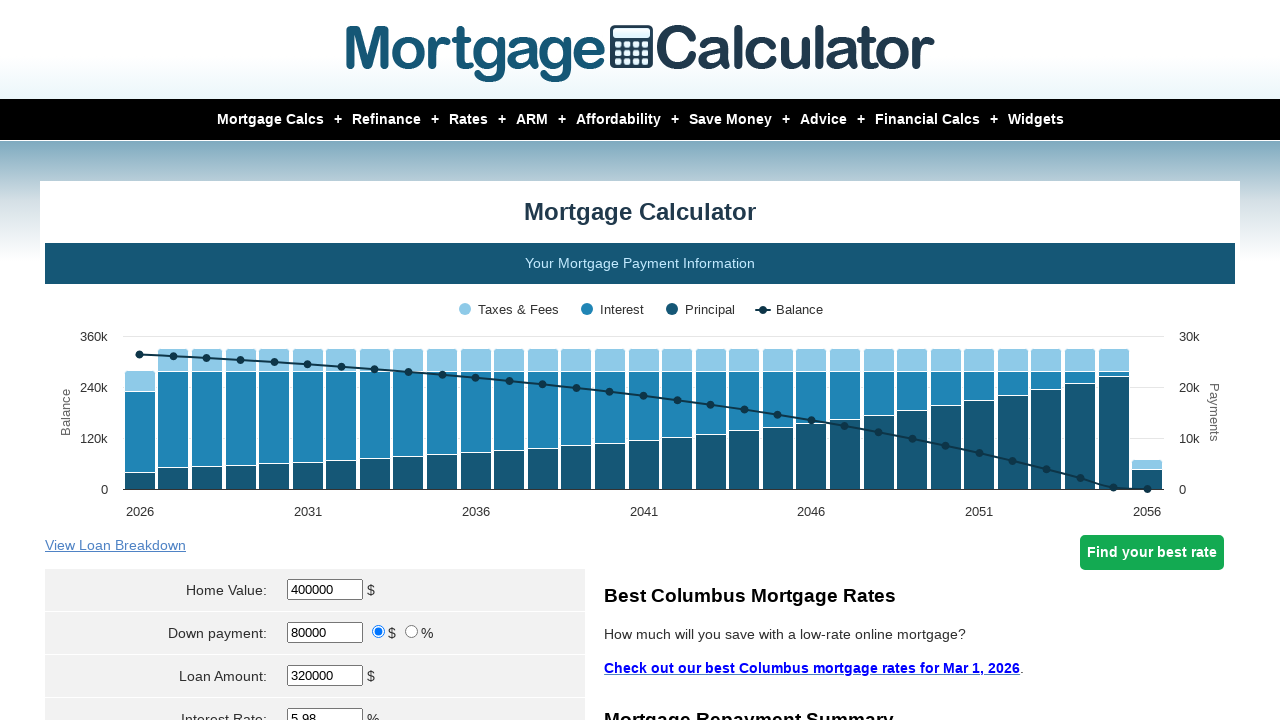